Tests working with multiple browser windows by clicking a link that opens a new window, then switching between the original and new windows using window handles based on index order.

Starting URL: http://the-internet.herokuapp.com/windows

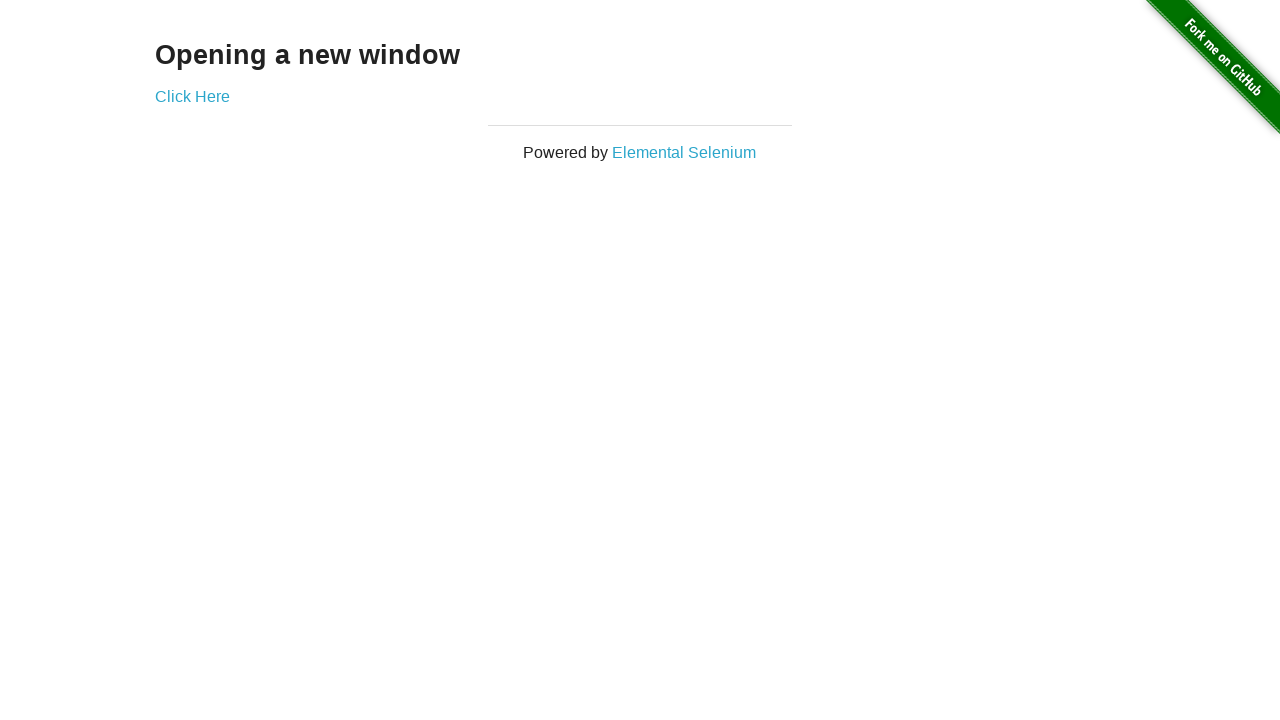

Clicked link to open new window at (192, 96) on .example a
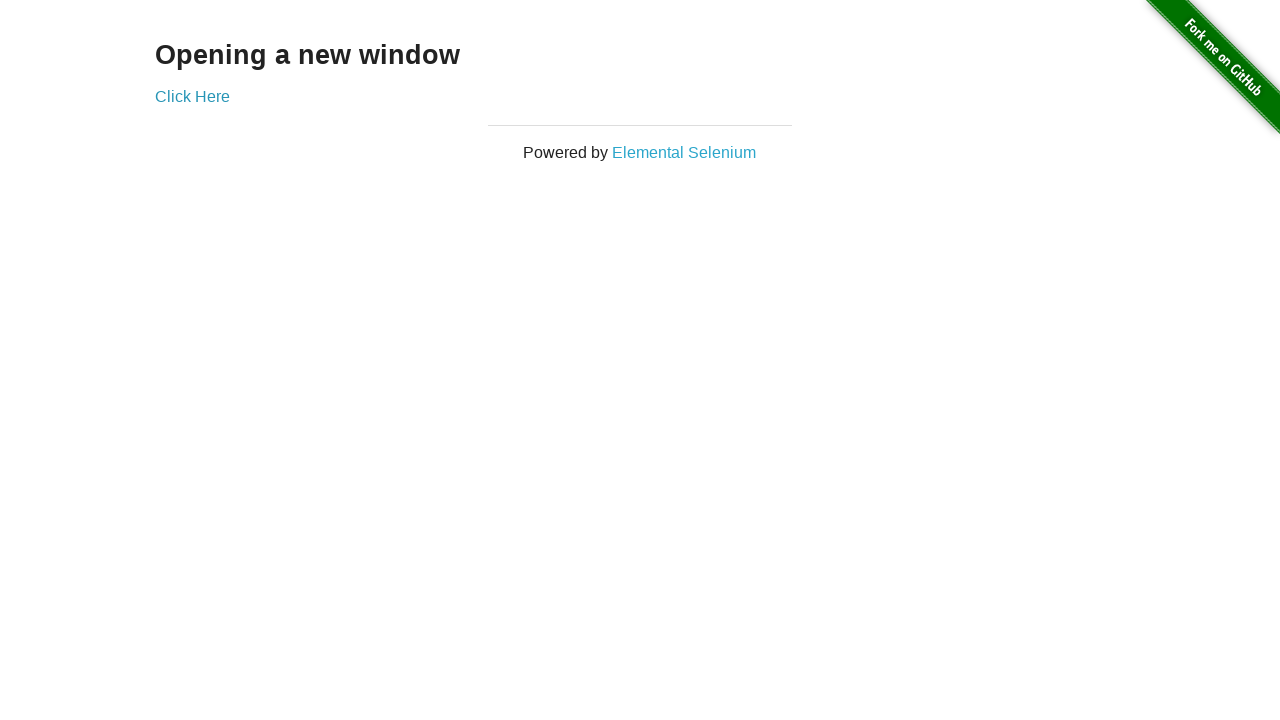

Waited 1 second for new window to open
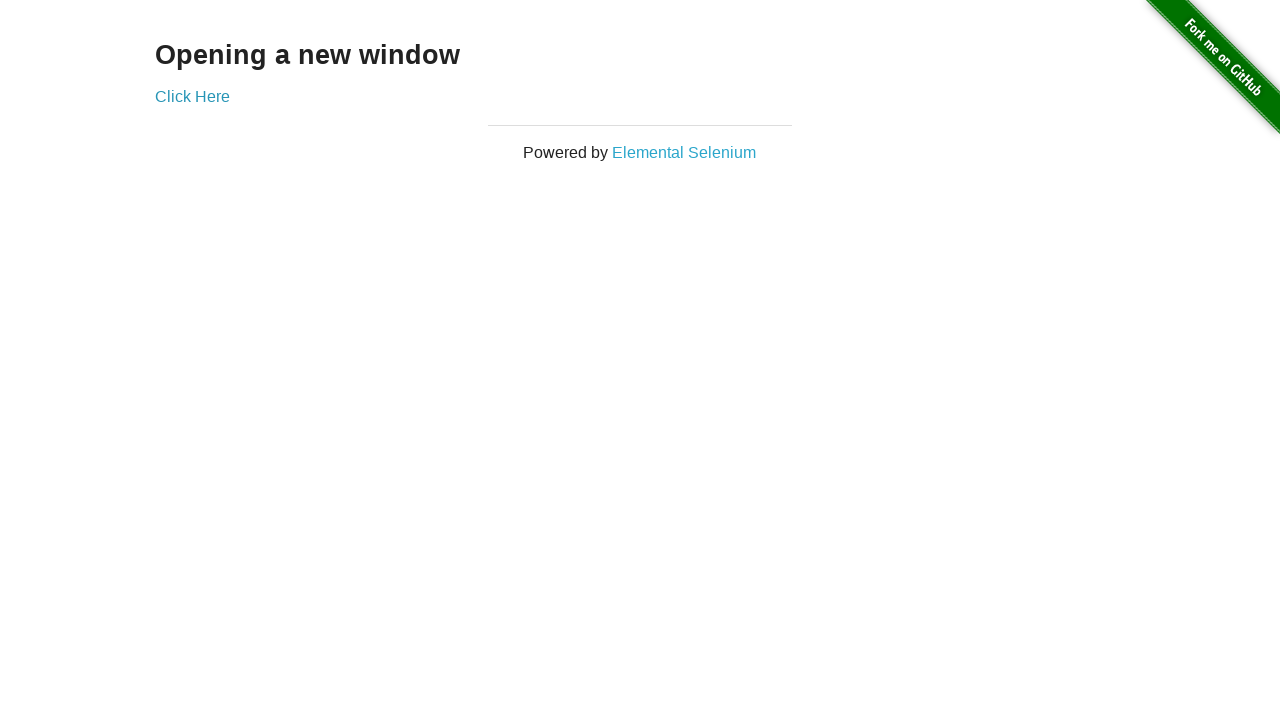

Retrieved all open pages/windows from context
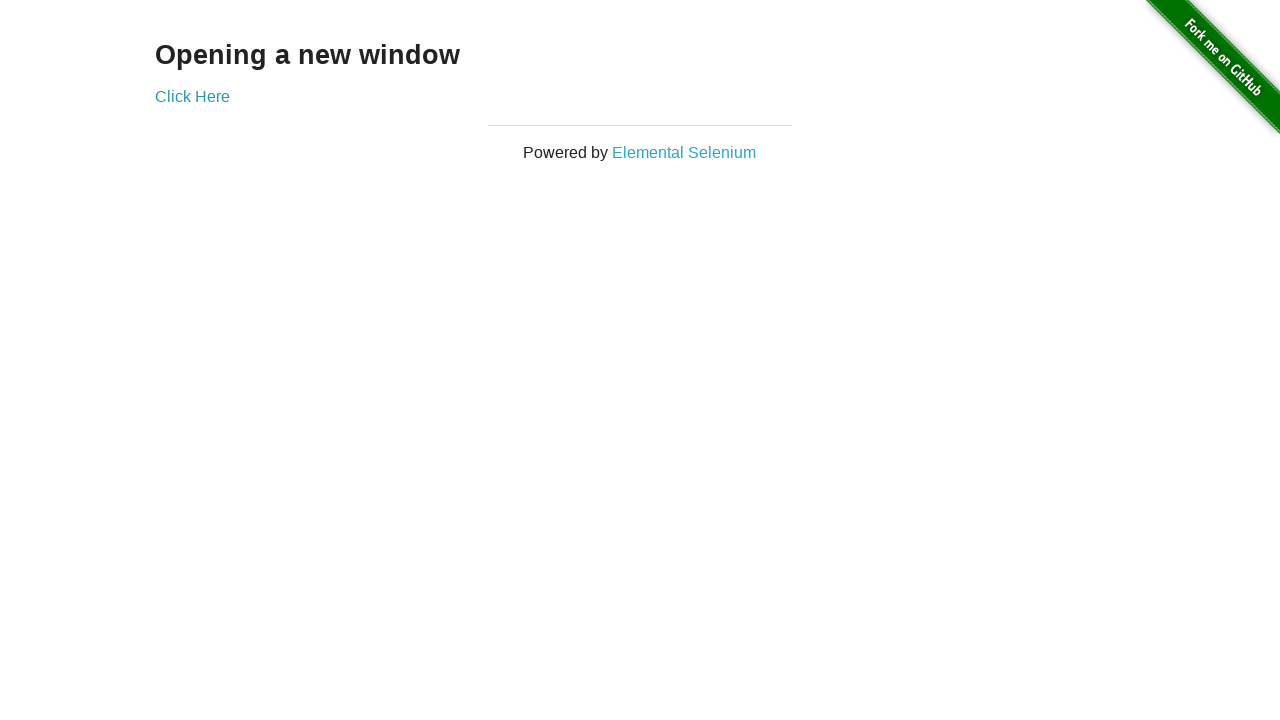

Selected first window (original)
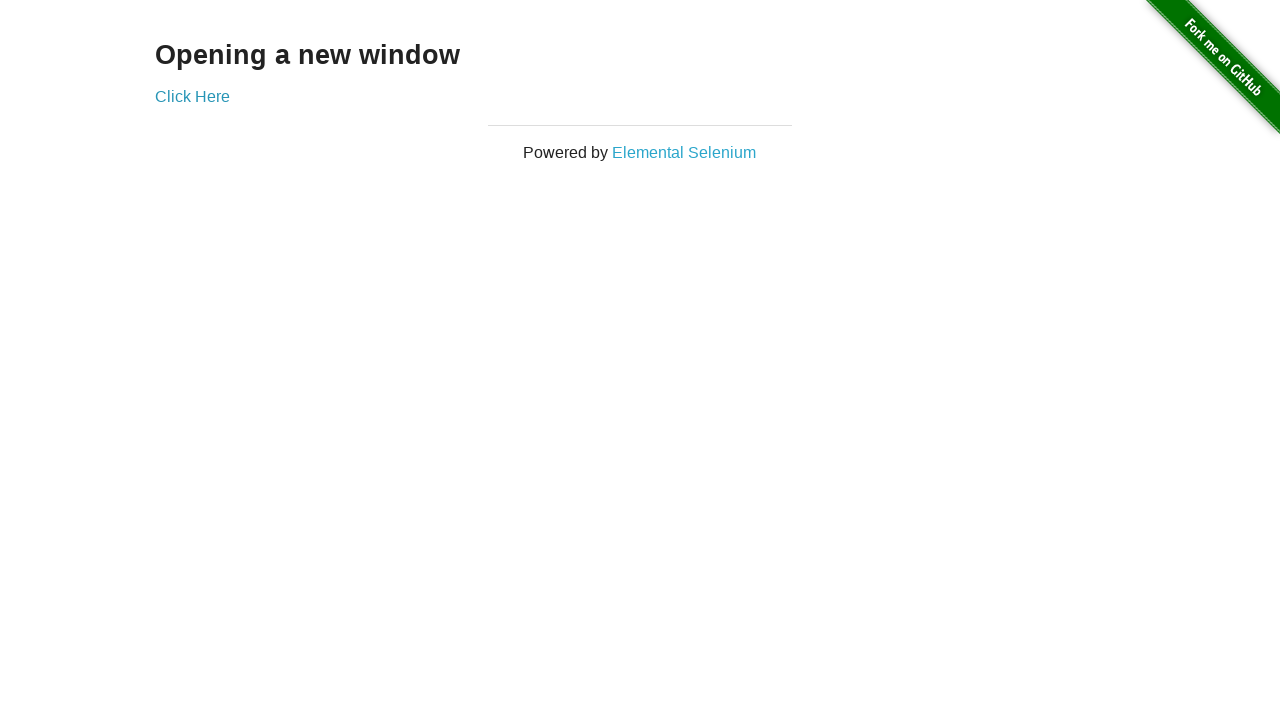

Verified first window title is not 'New Window'
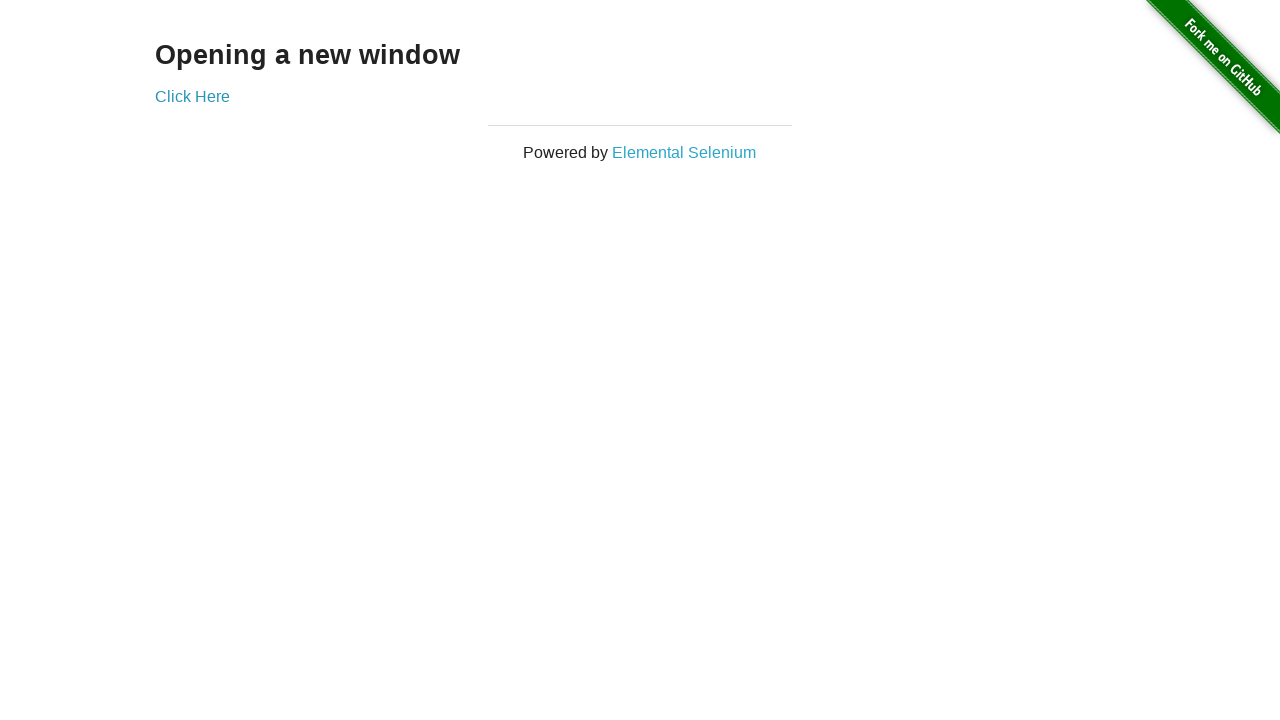

Selected new window (last opened)
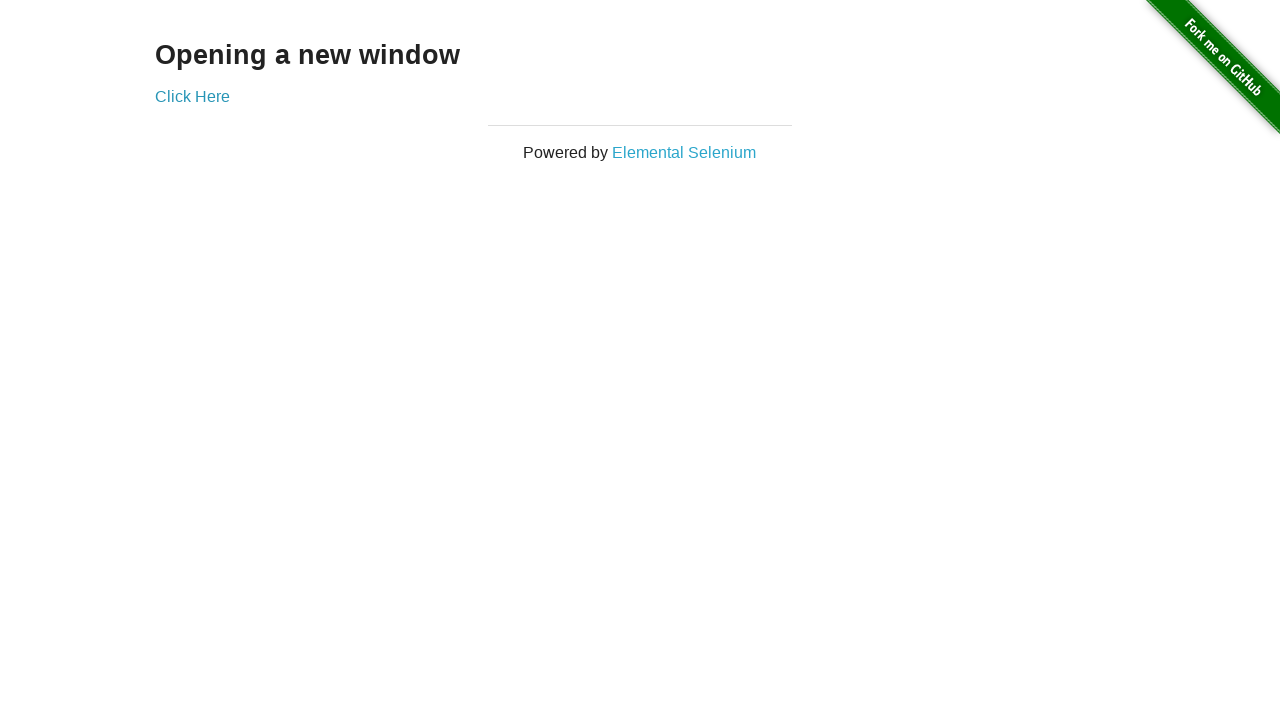

Brought new window to front
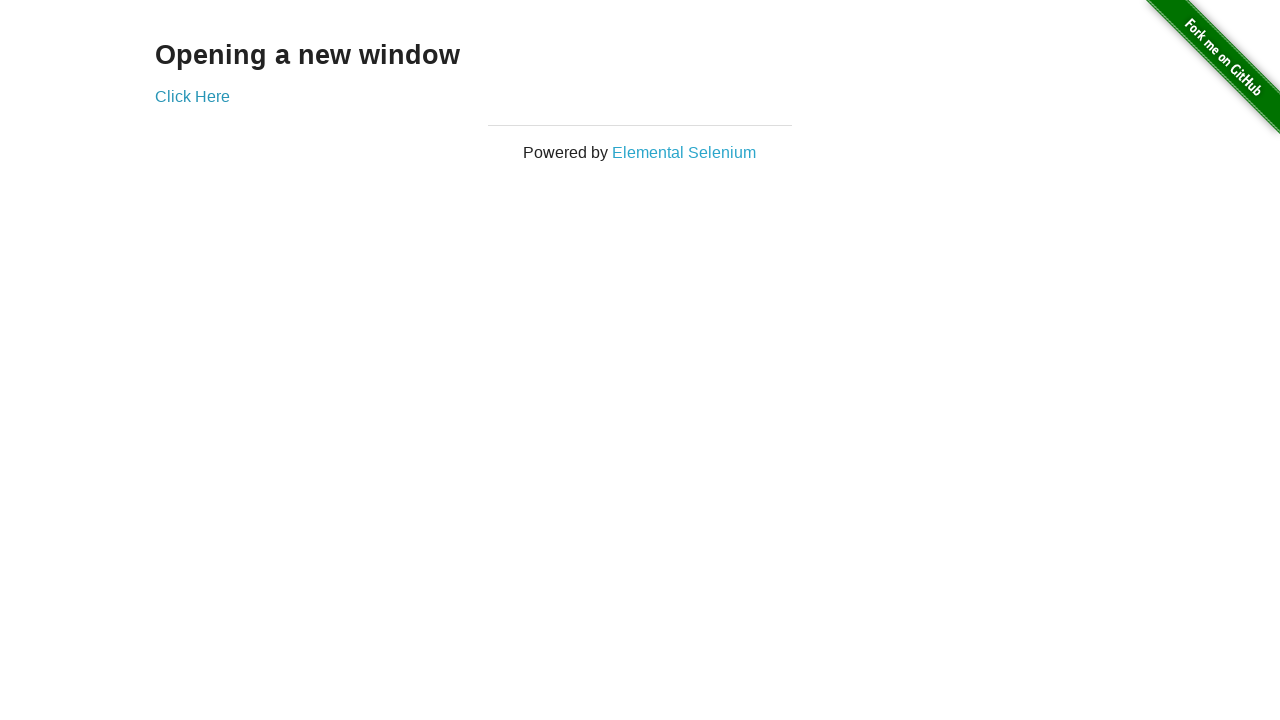

Verified new window title is 'New Window'
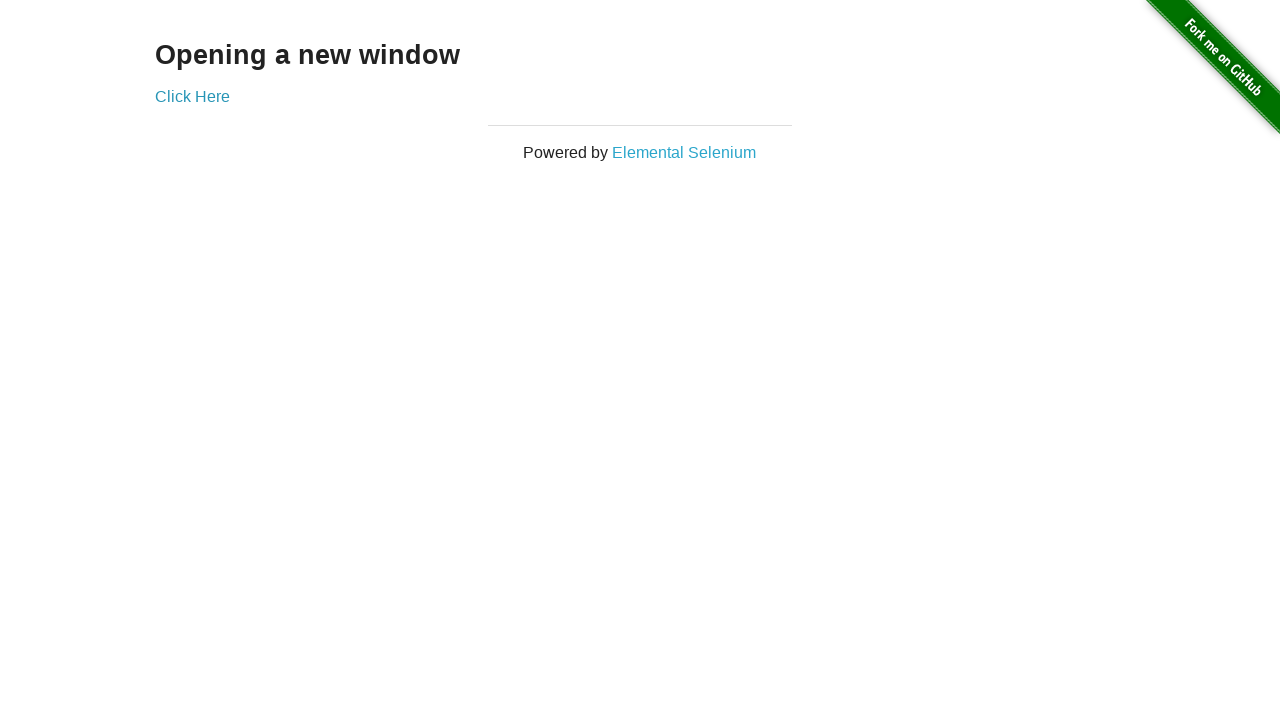

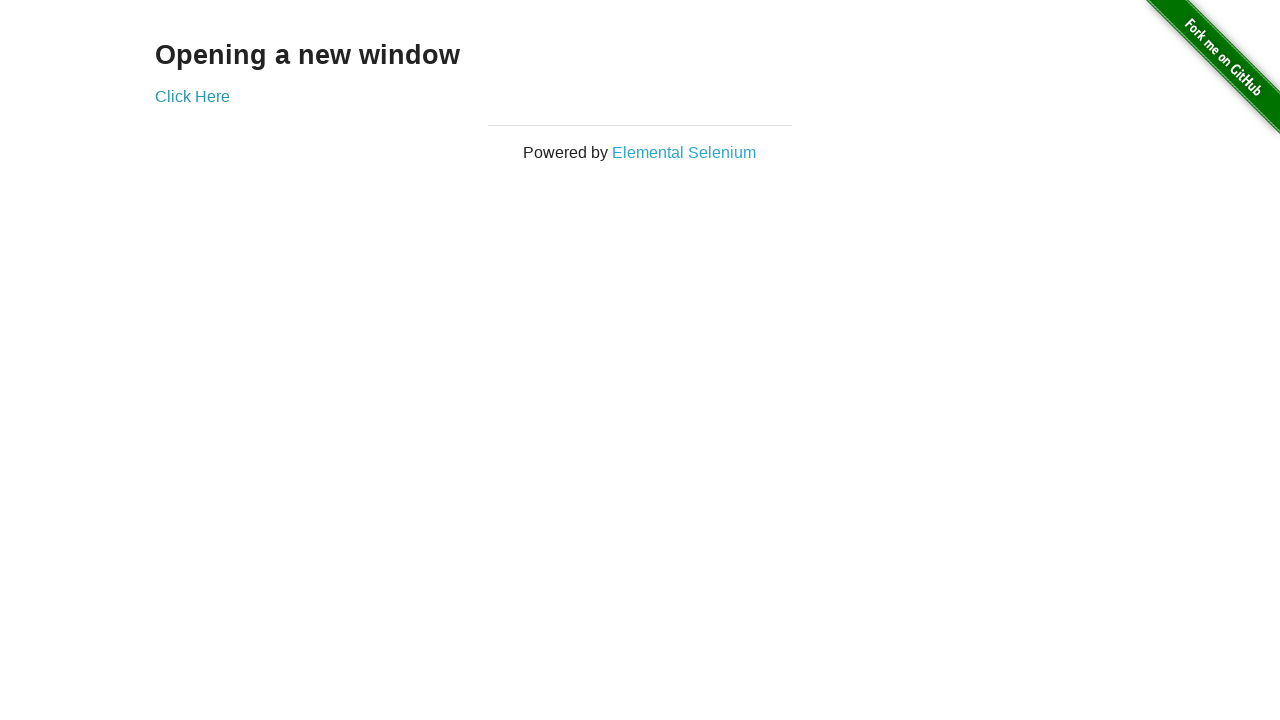